Tests a registration form by filling in first name, last name, and email fields, then submitting the form and verifying successful registration message

Starting URL: http://suninjuly.github.io/registration1.html

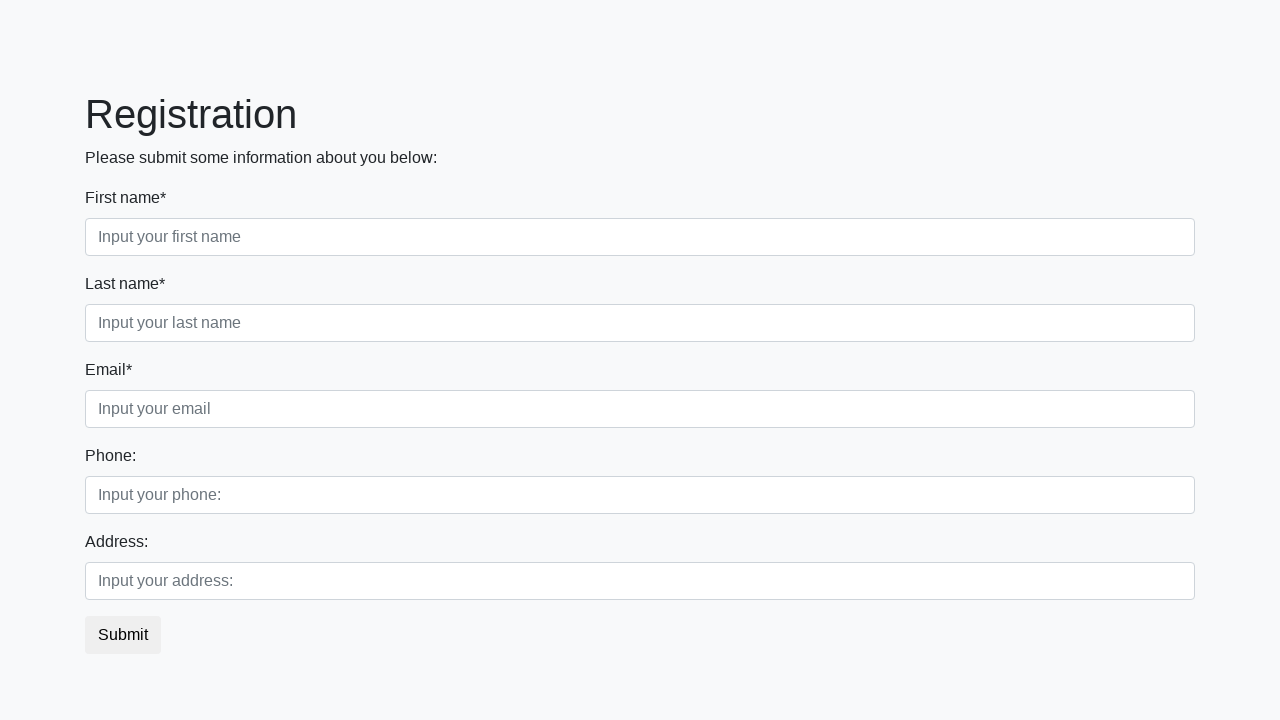

Filled first name field with 'Ivan' on .first_block .form-control.first
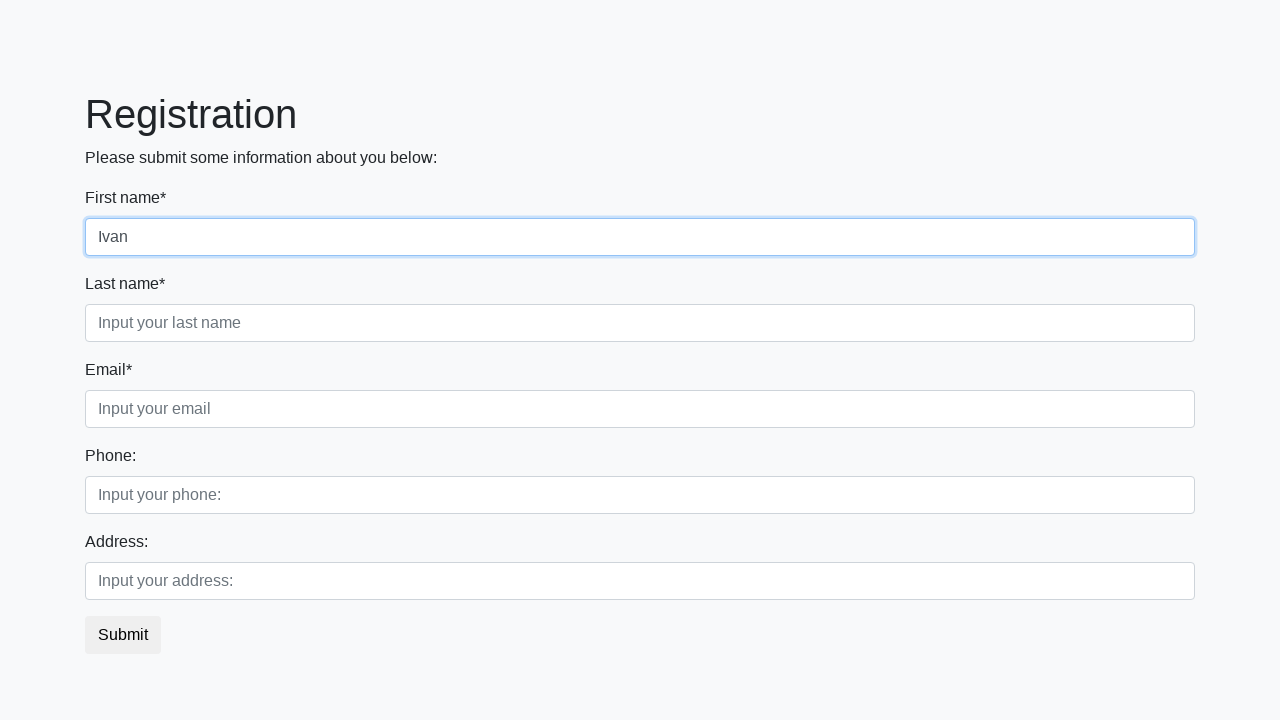

Filled last name field with 'Petrov' on .first_block .form-control.second
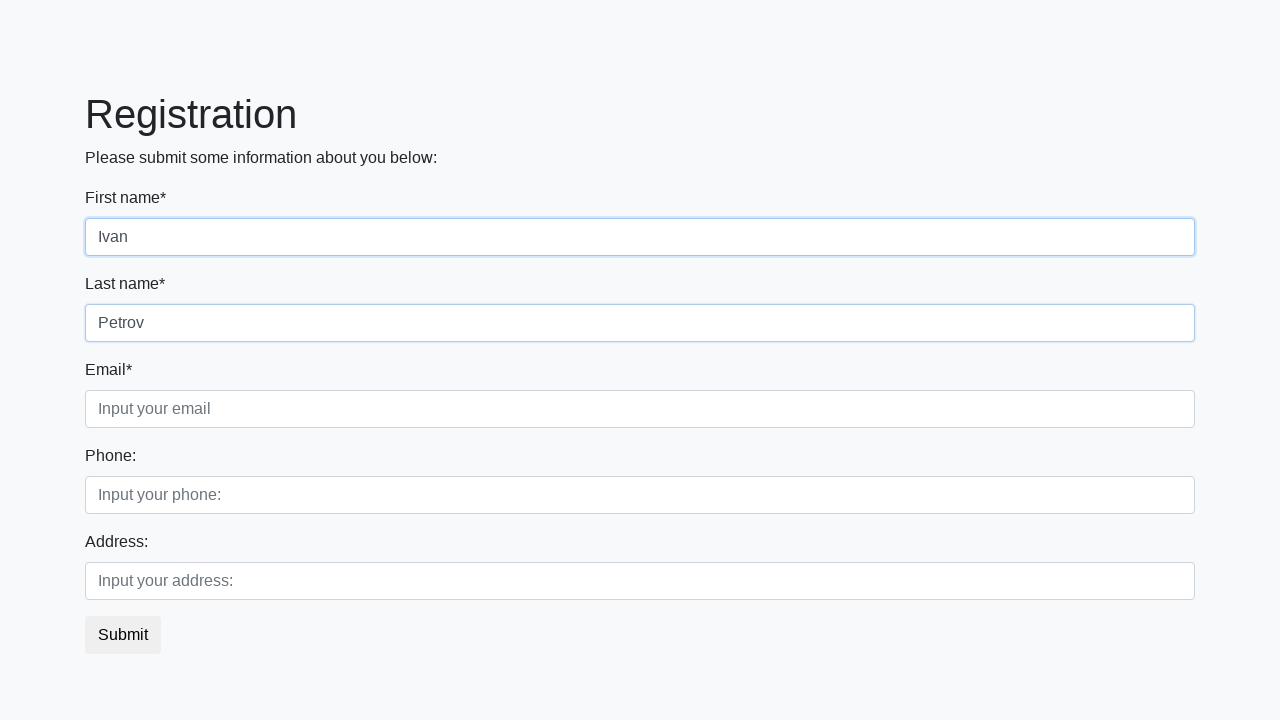

Filled email field with 'Ivan.Petrov@mail.ru' on .first_block .form-control.third
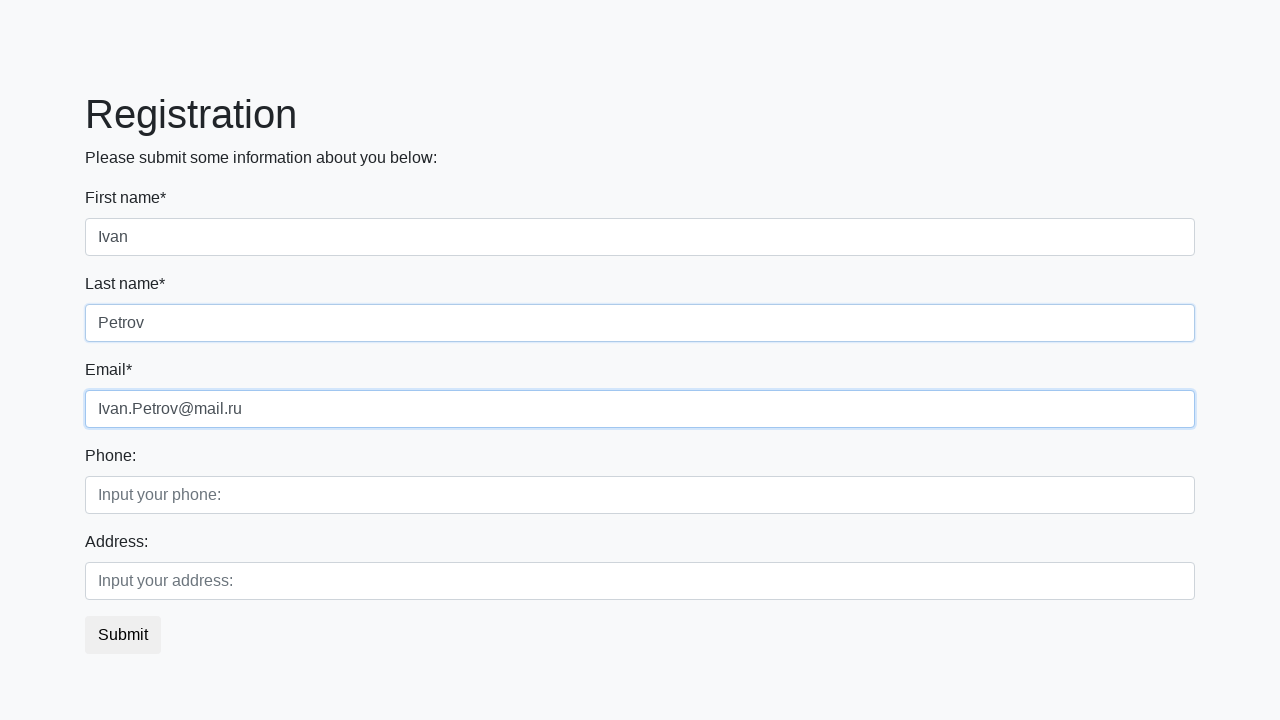

Clicked submit button to register at (123, 635) on button.btn
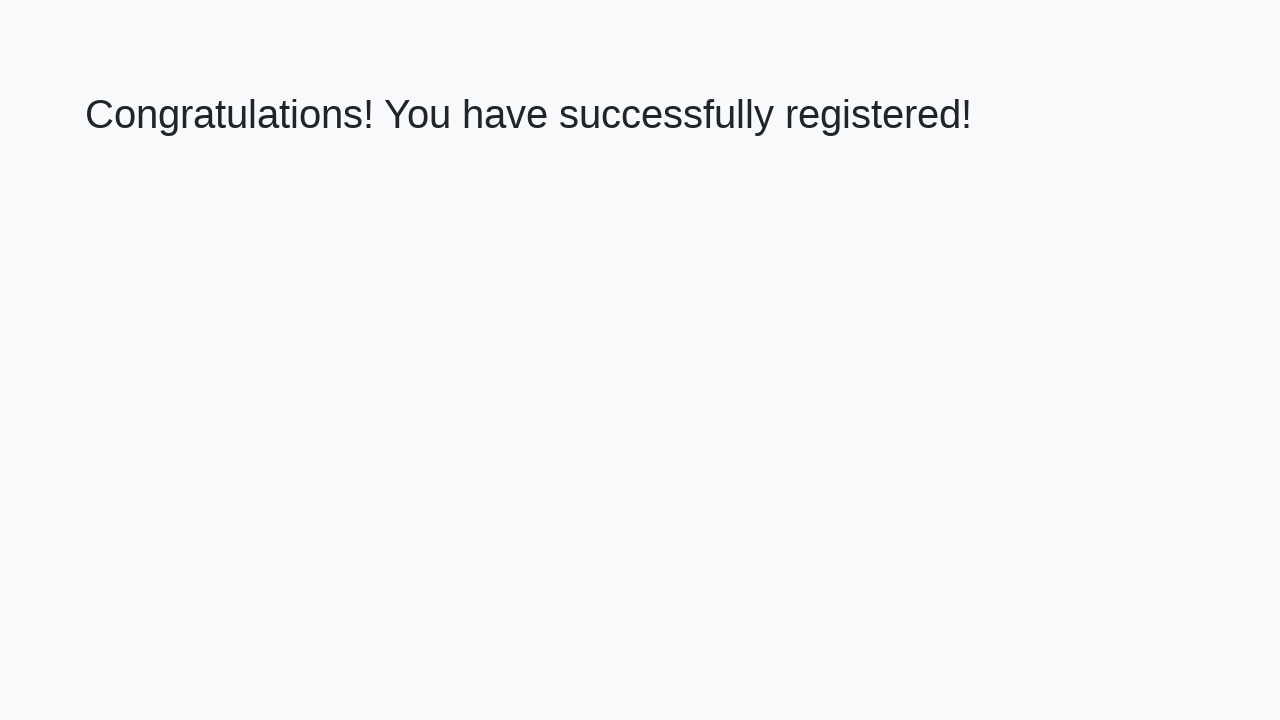

Registration confirmation page loaded
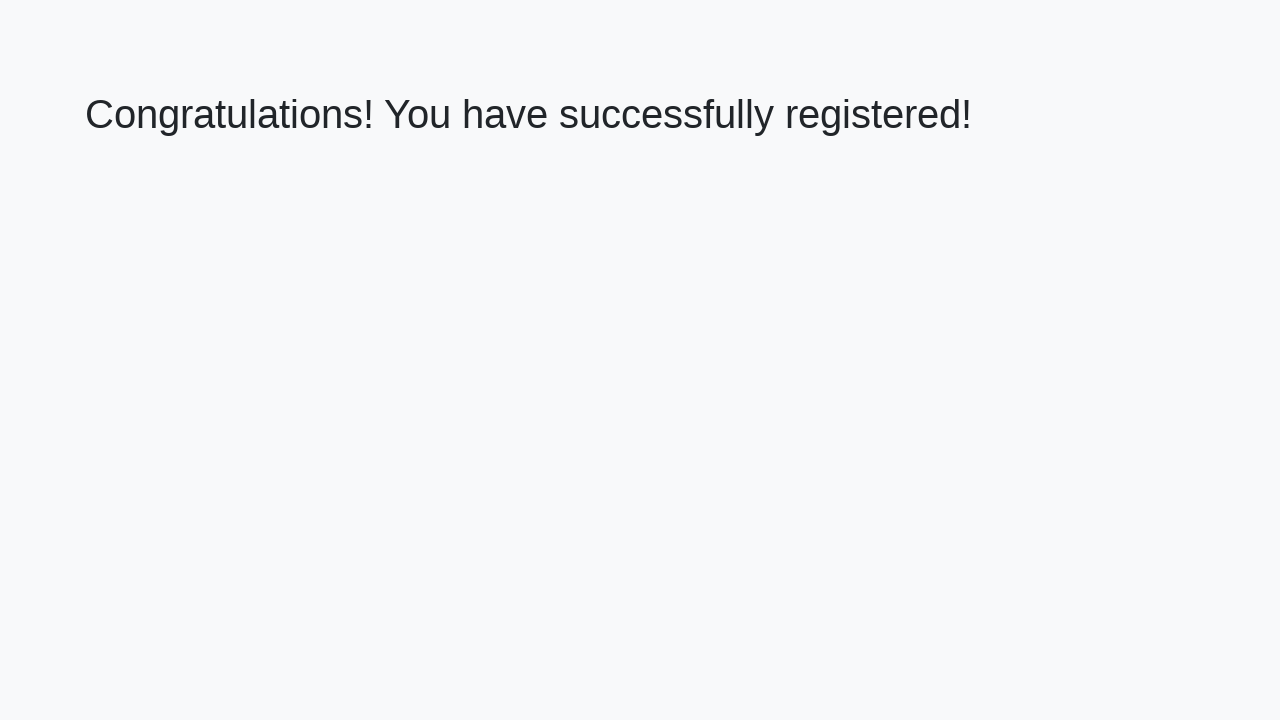

Verified success message displayed: 'Congratulations! You have successfully registered!'
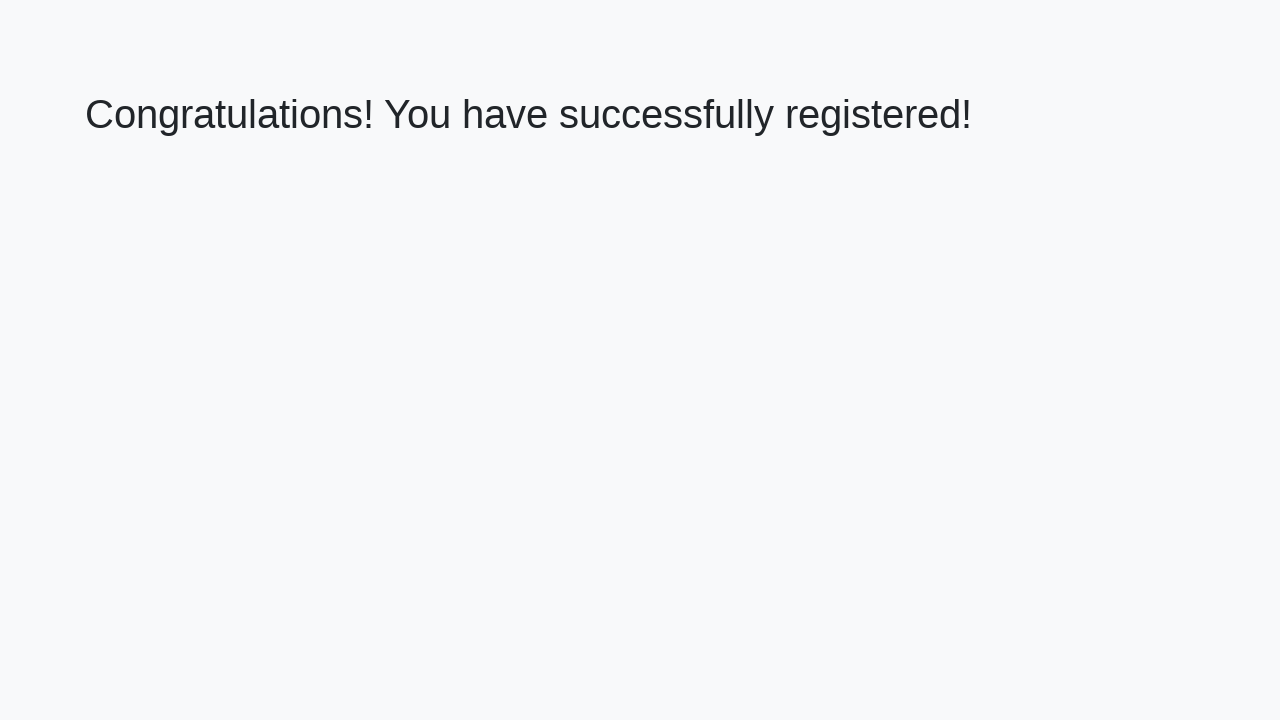

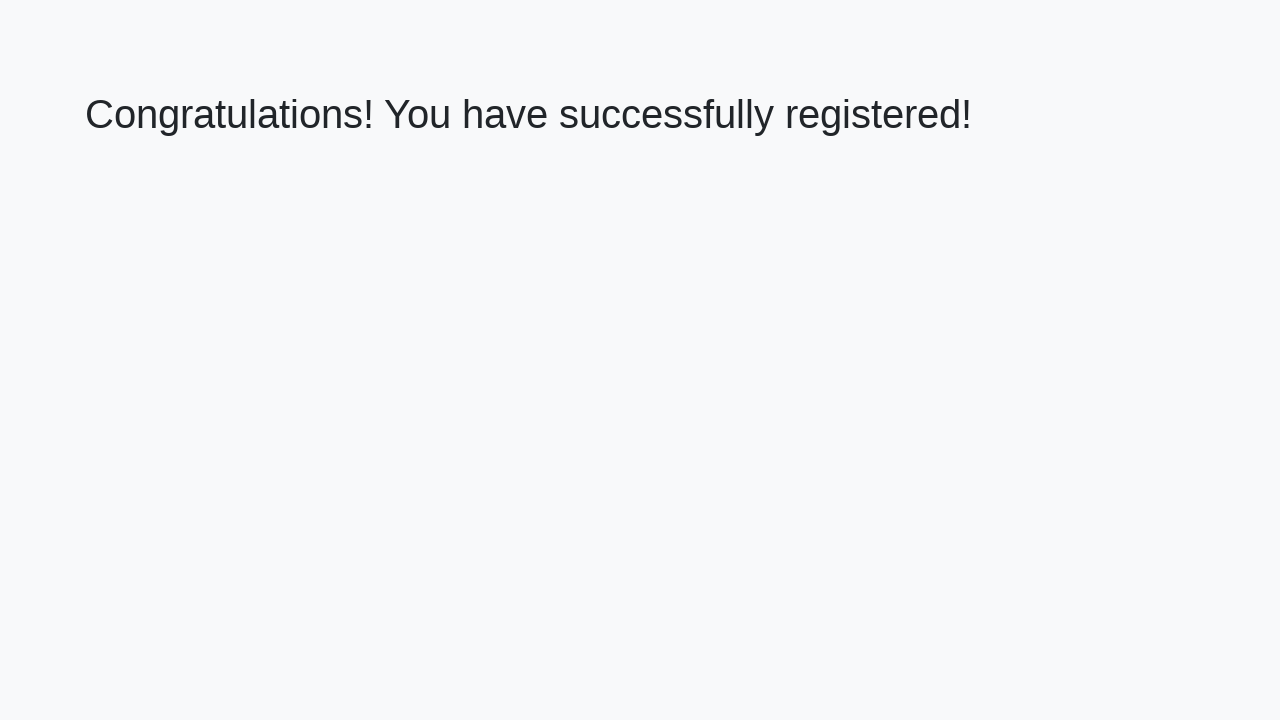